Tests explicit wait functionality by waiting for a button to become visible and then clicking it

Starting URL: https://neotech.vercel.app/waits

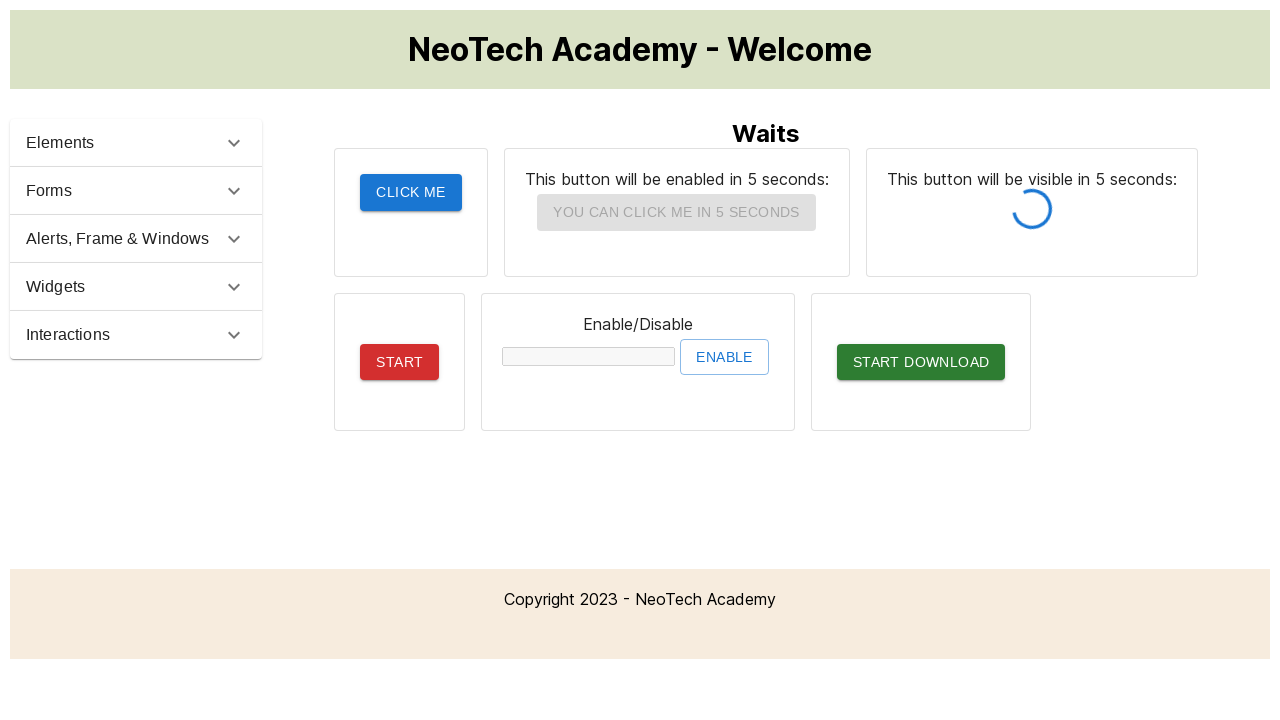

Waited for button #button1 to become visible
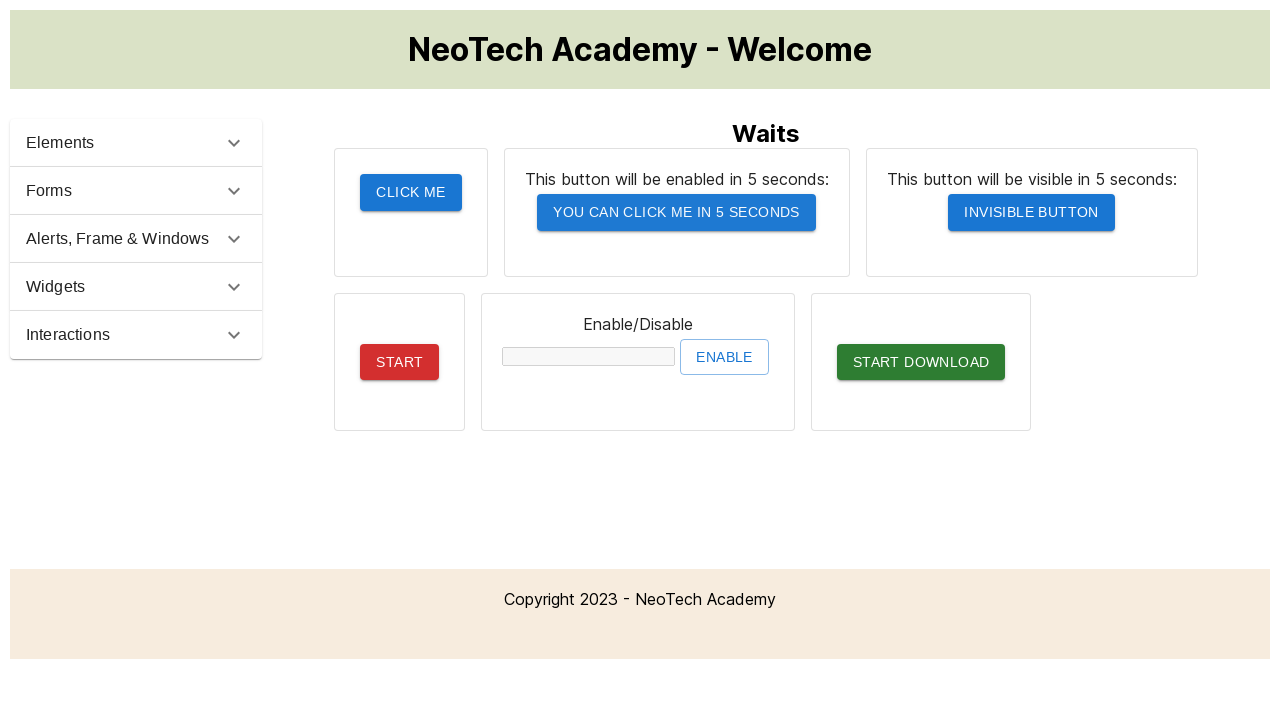

Clicked the visible button #button1 at (1032, 212) on #button1
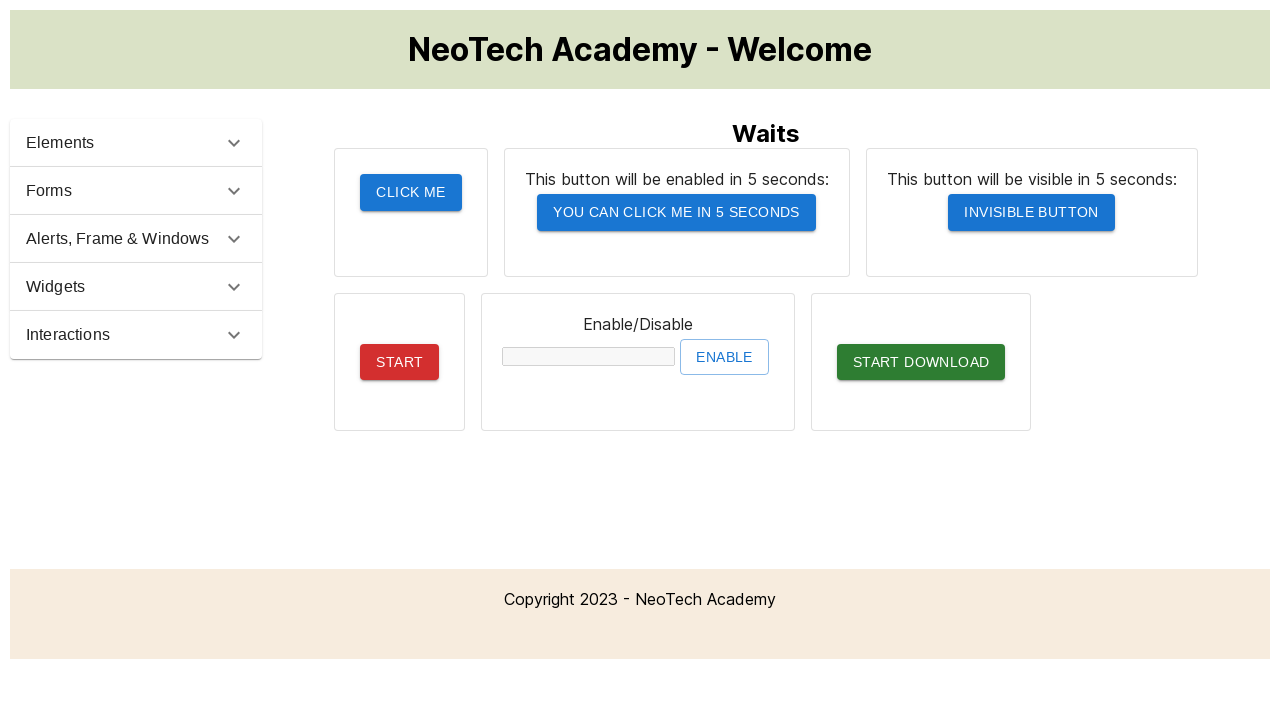

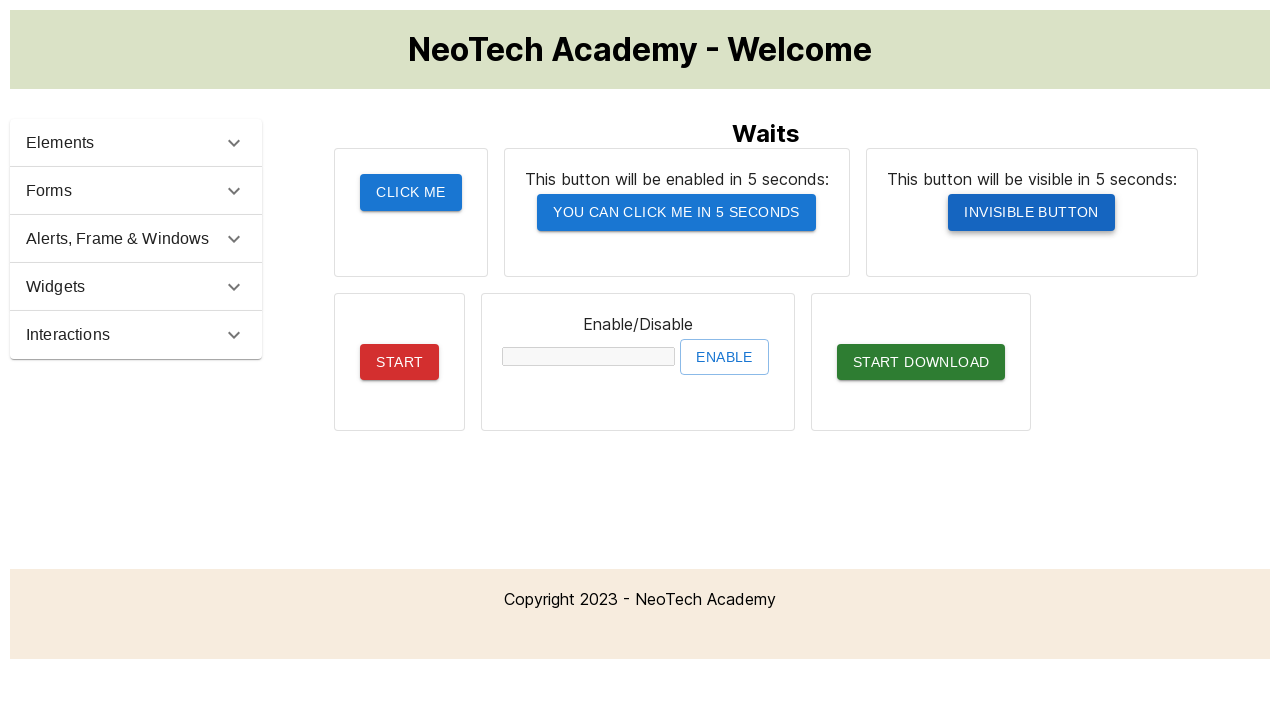